Attempts to interact with testing menu item, though original code has clicking commented out

Starting URL: https://kharkiv.ithillel.ua/

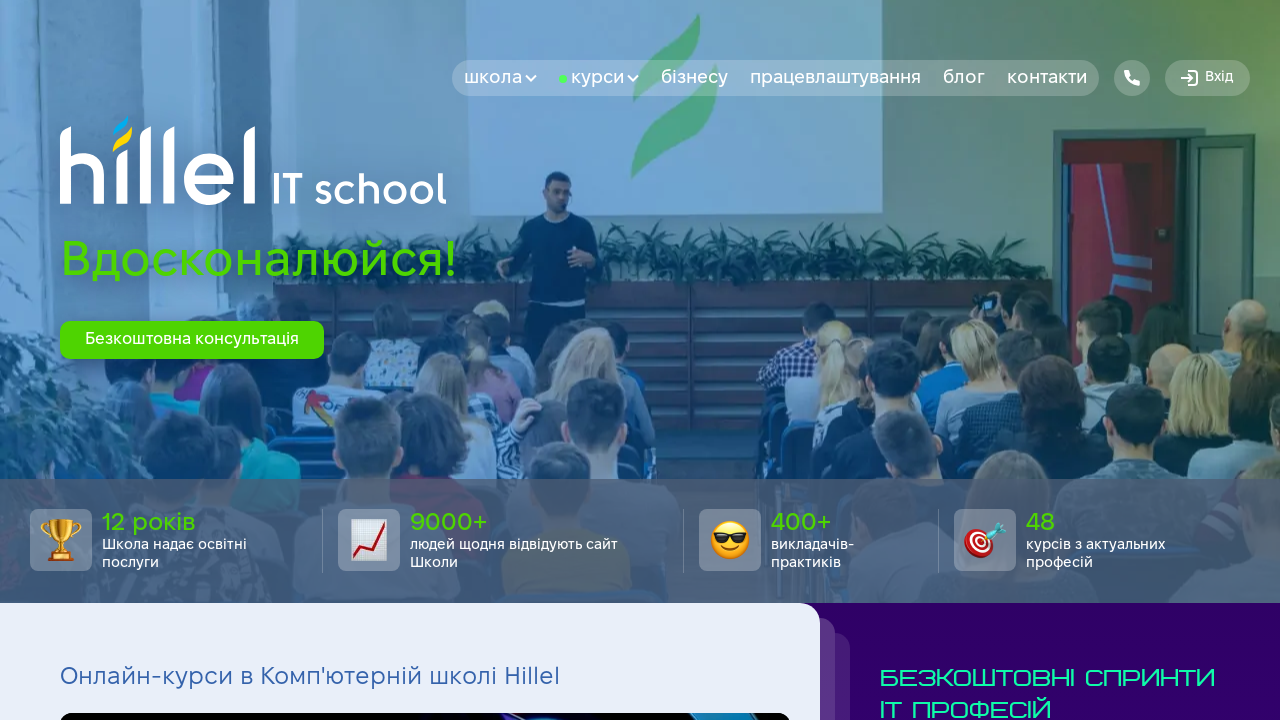

Clicked on testing menu item at (615, 360) on xpath=//a[contains(@href, 'testing') or contains(text(), 'Testing')]
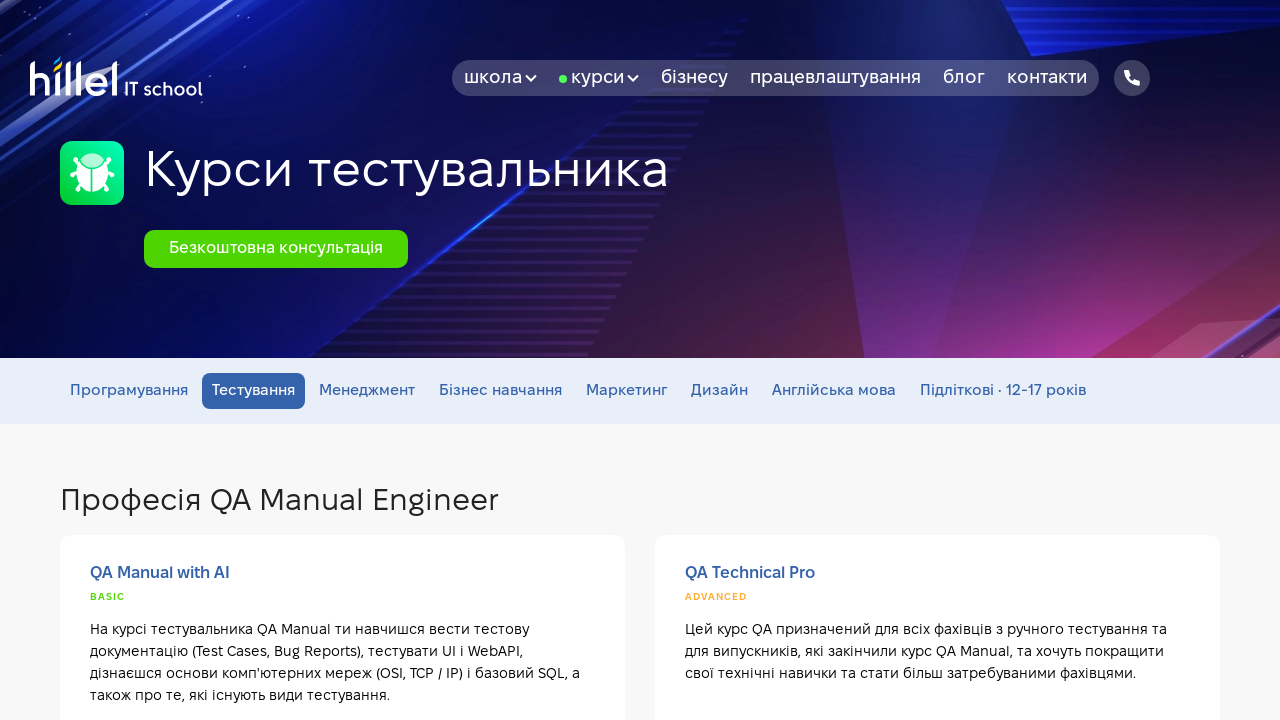

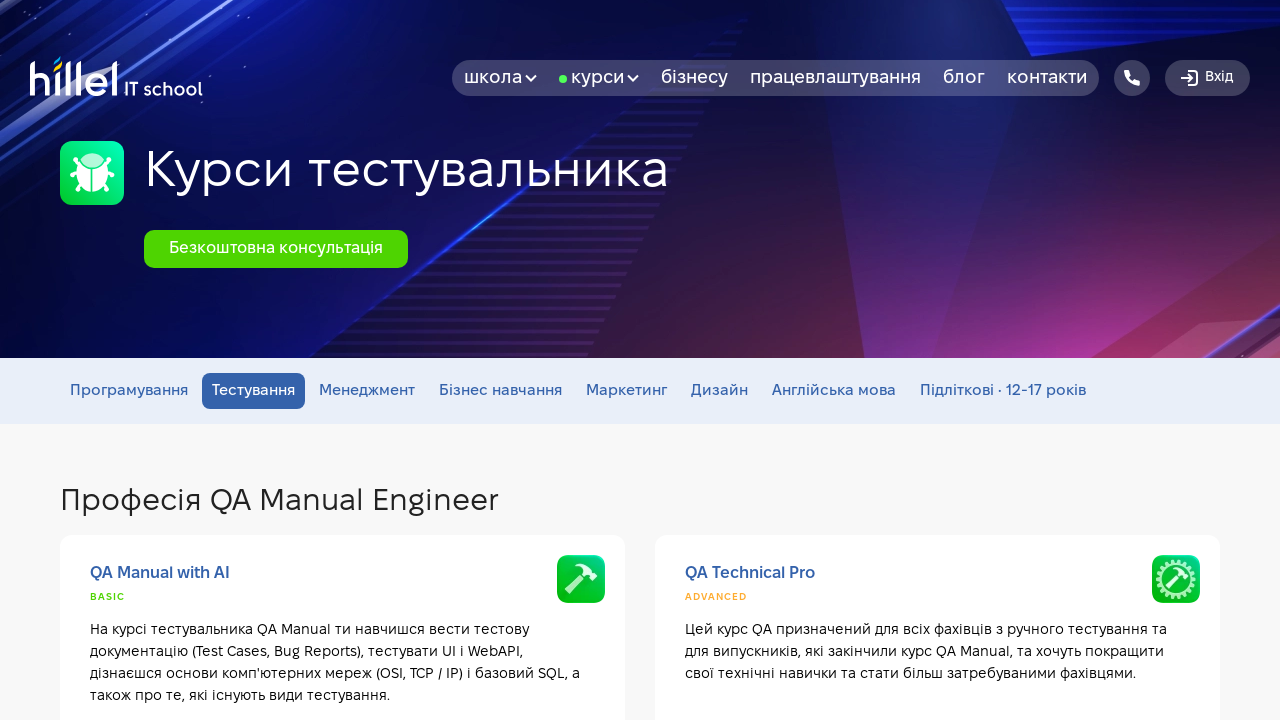